Tests browser window management by manipulating window size and position on YouTube.

Starting URL: https://youtube.com

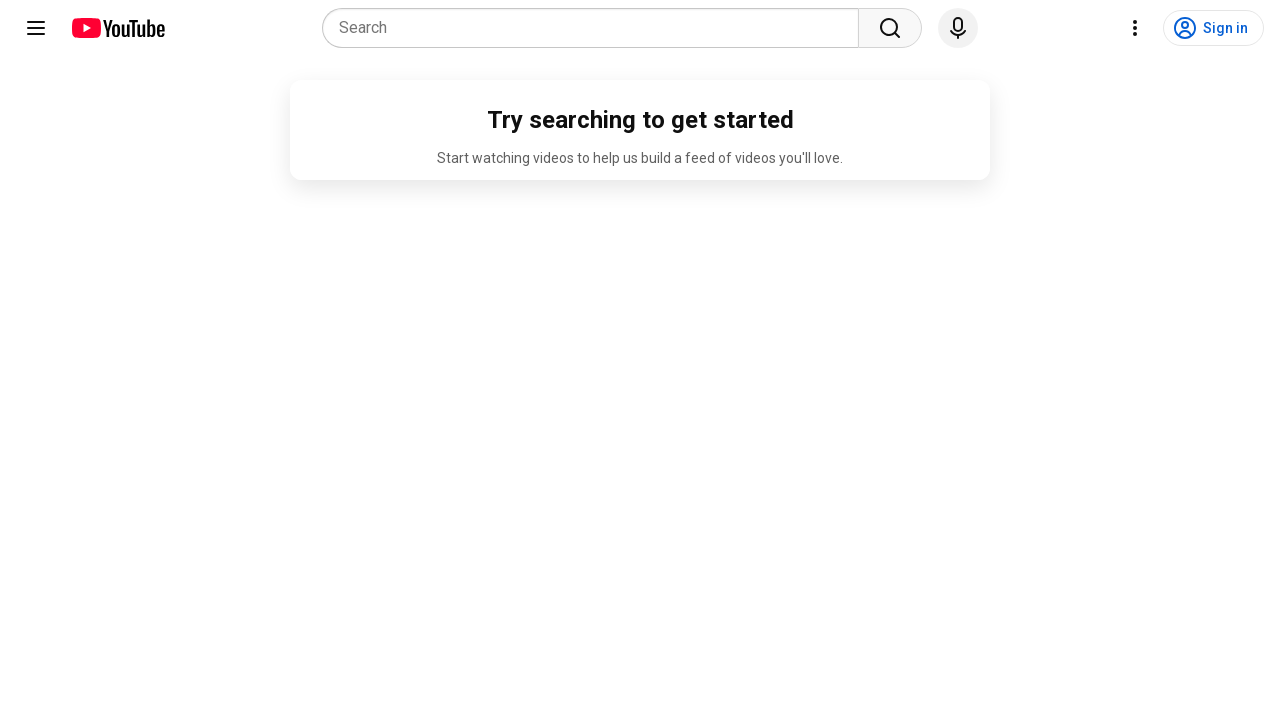

Waited for YouTube page to reach domcontentloaded state
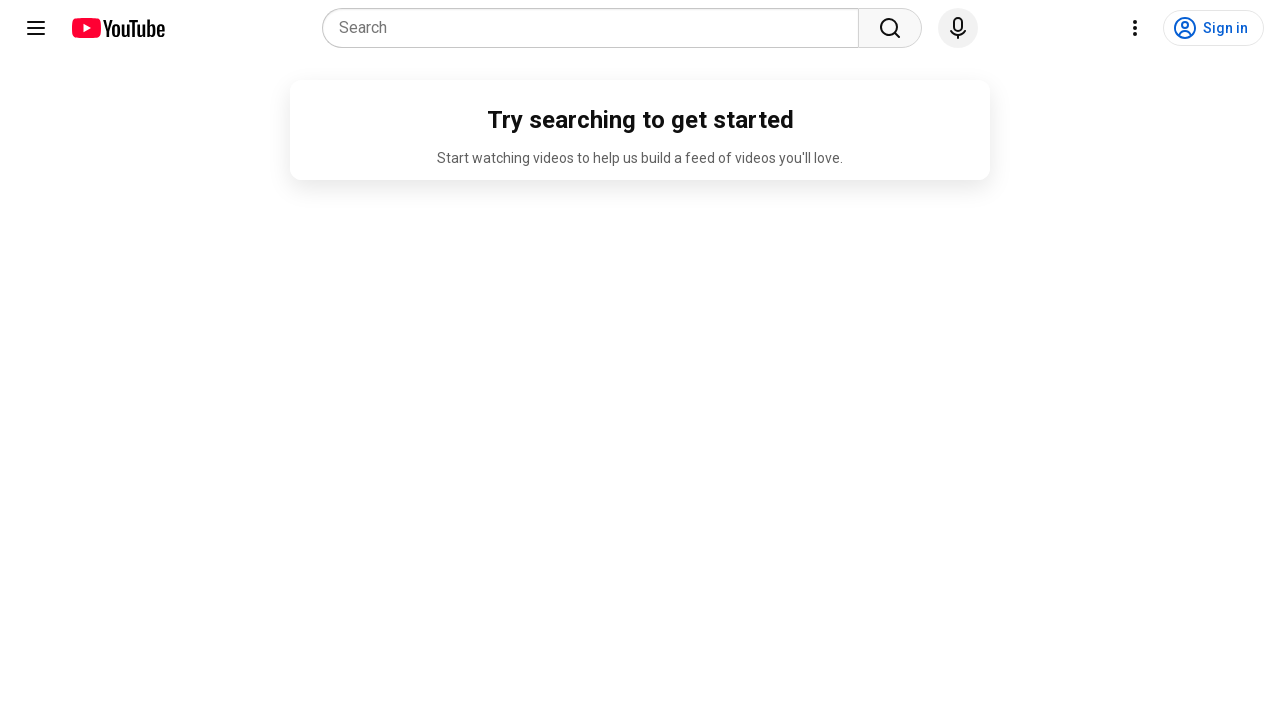

Set viewport size to 100x500 pixels
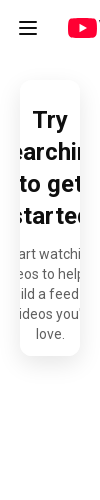

Navigated to https://youtube.com
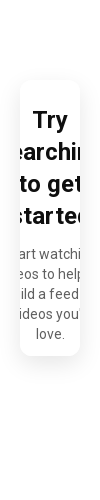

Waited for YouTube page to reach domcontentloaded state after navigation
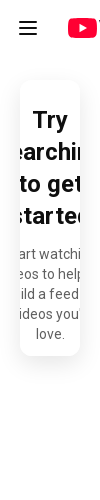

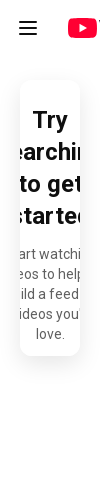